Tests table sorting by clicking the dues column header twice to sort in descending order

Starting URL: http://the-internet.herokuapp.com/tables

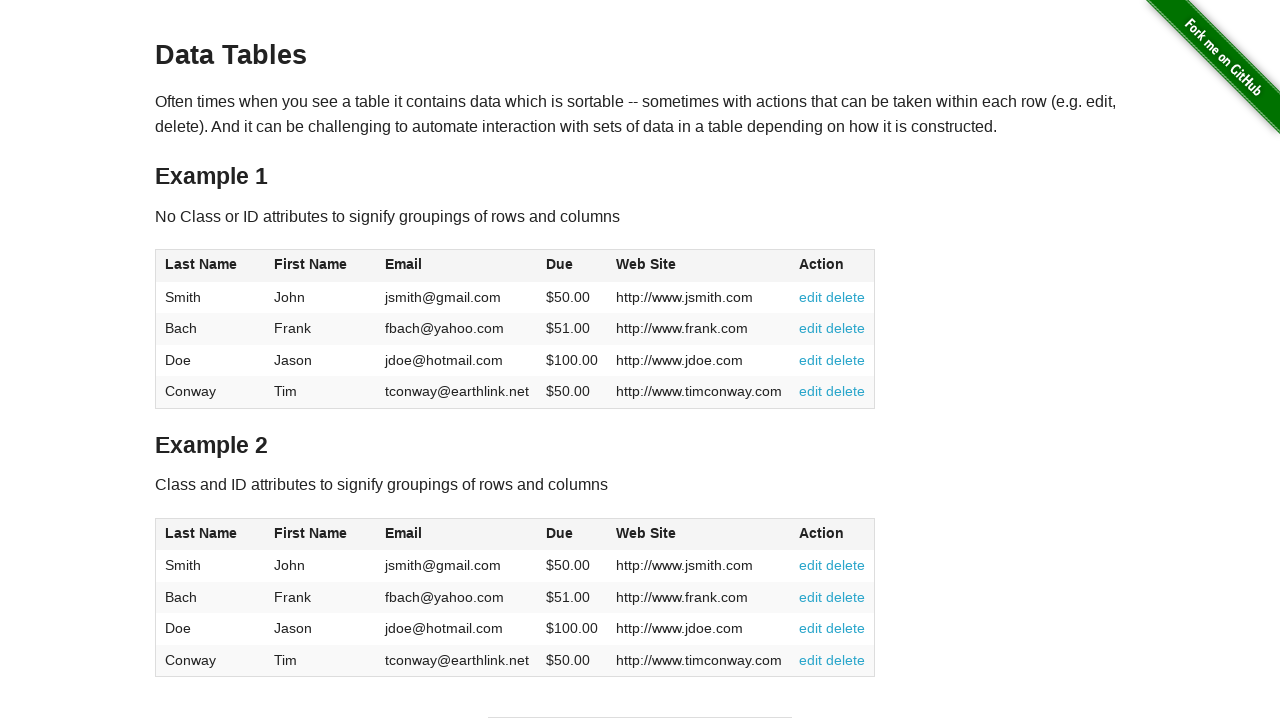

Clicked dues column header first time at (572, 266) on #table1 thead tr th:nth-of-type(4)
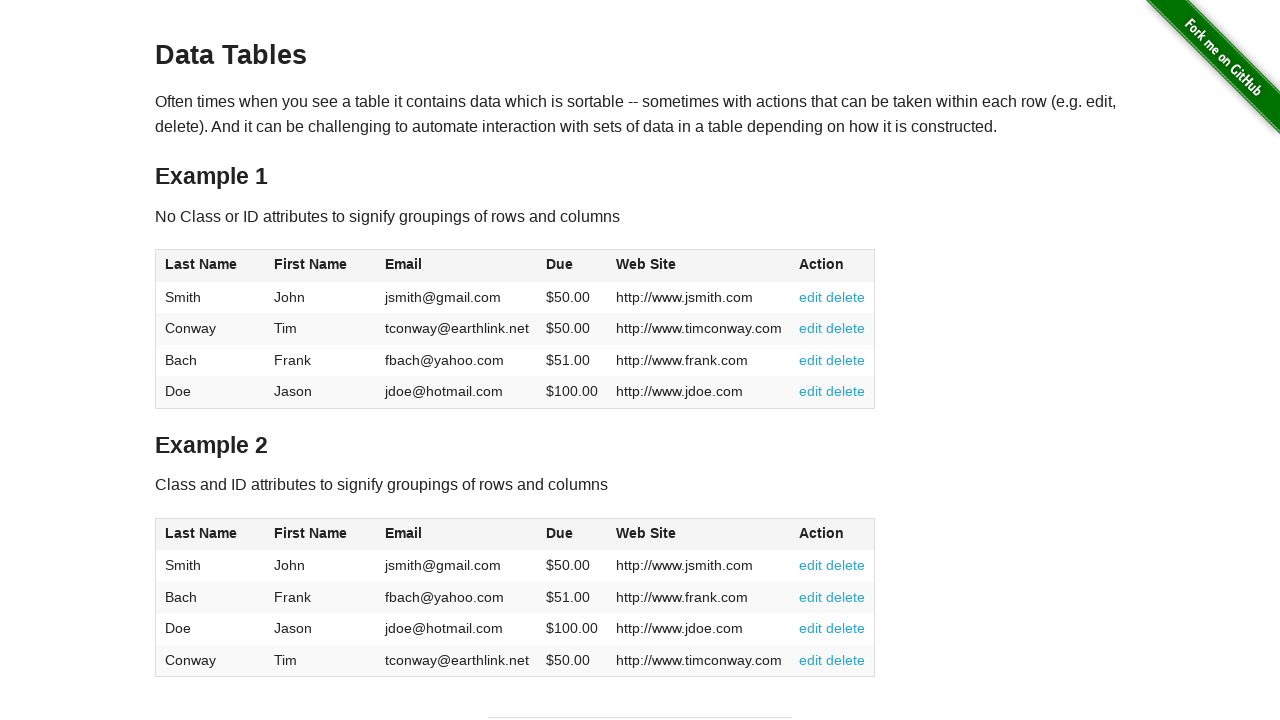

Clicked dues column header second time to sort descending at (572, 266) on #table1 thead tr th:nth-of-type(4)
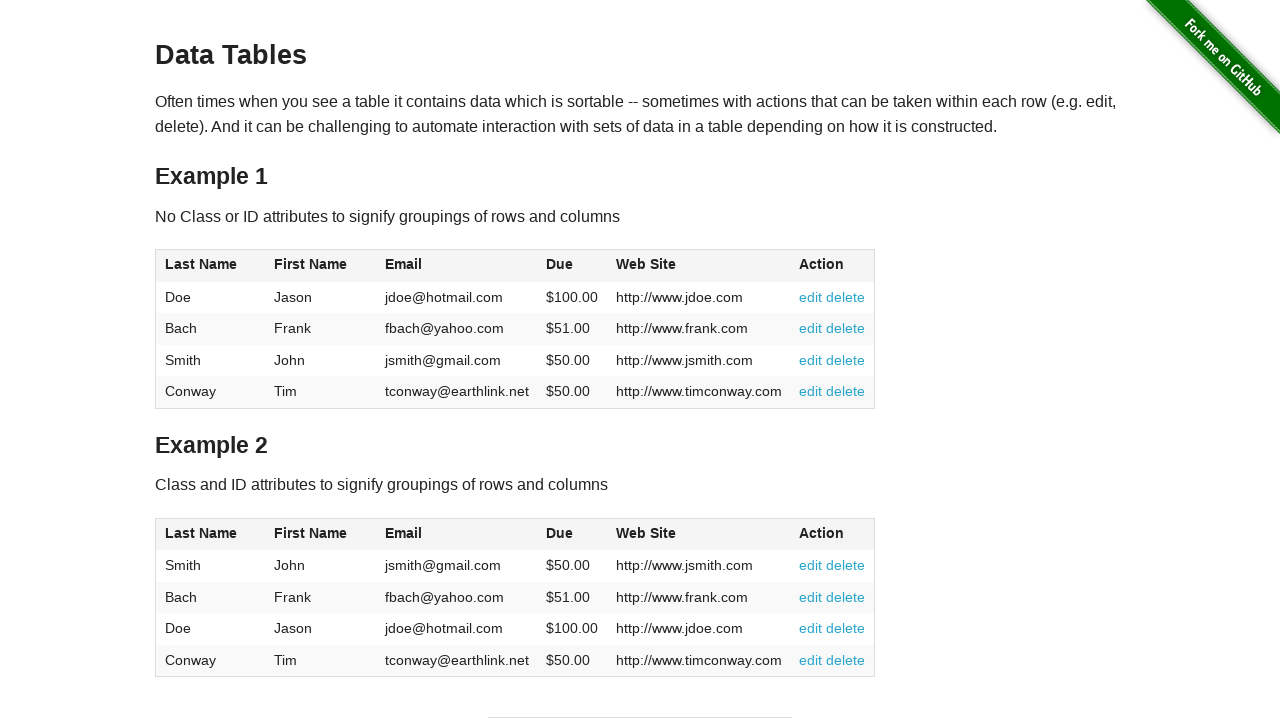

Waited for table to be sorted
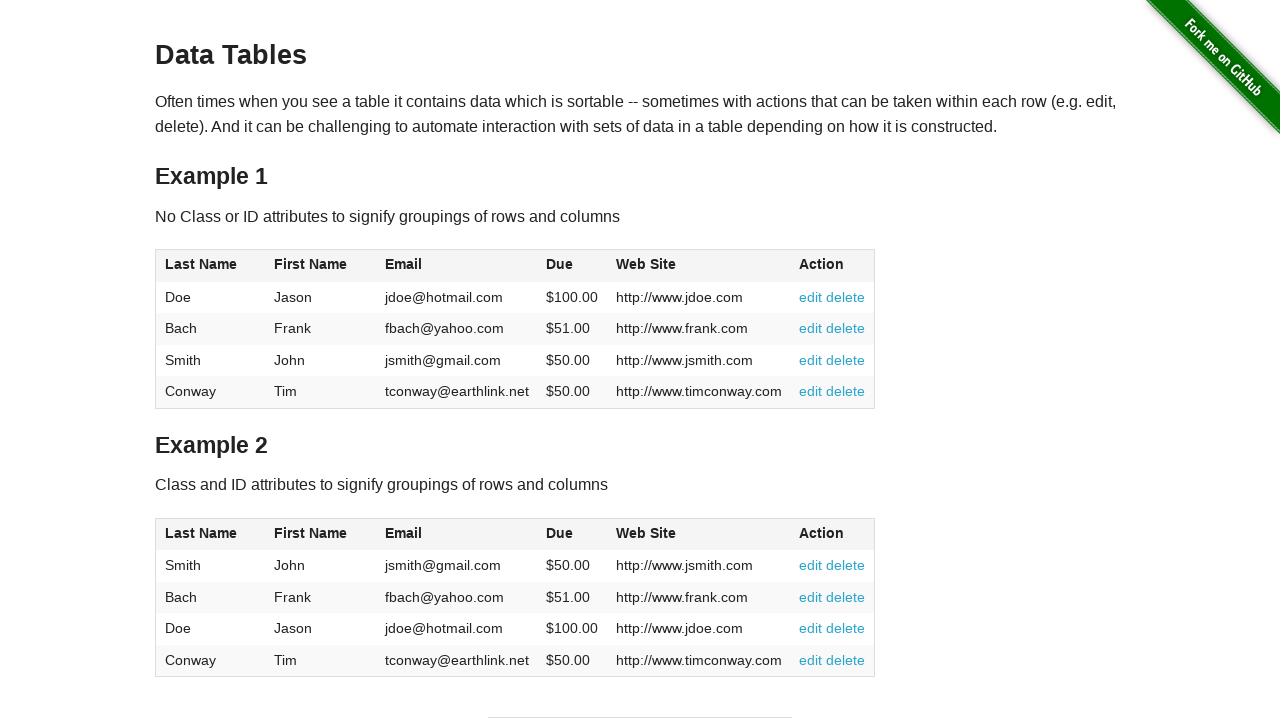

Retrieved all dues column cells from table for verification
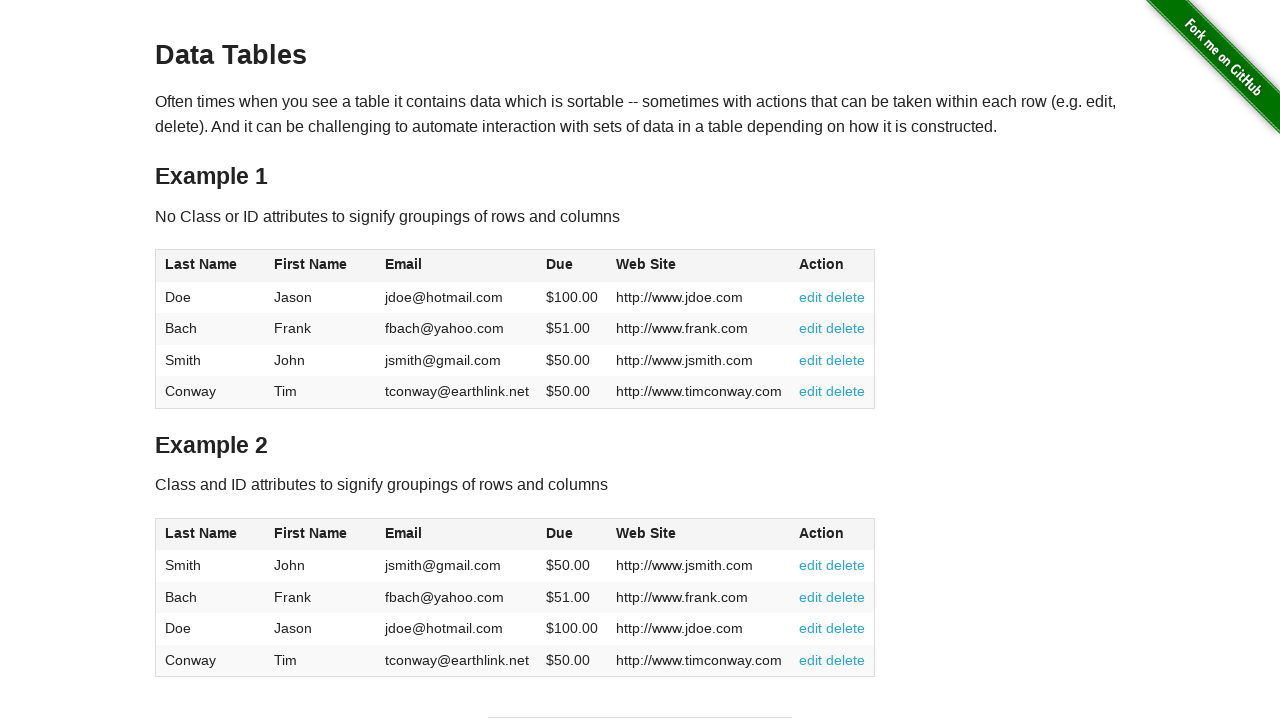

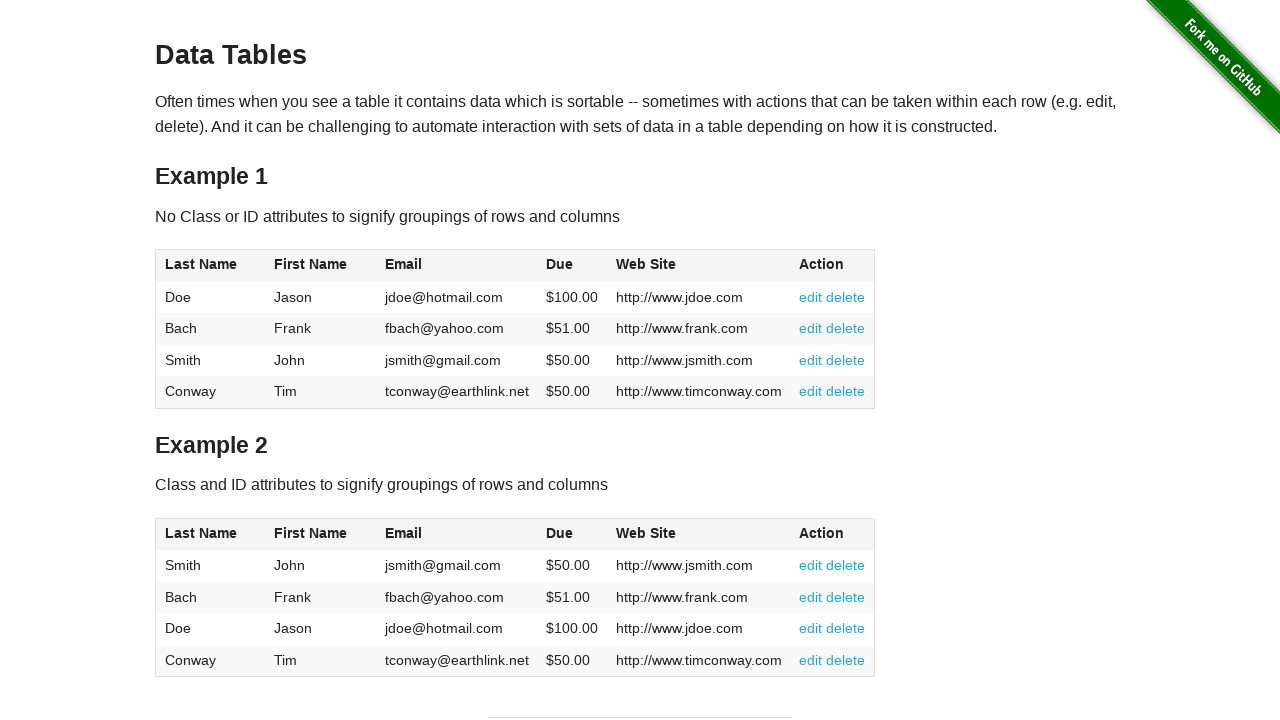